Tests that the Clear completed button displays correct text when there are completed items

Starting URL: https://demo.playwright.dev/todomvc

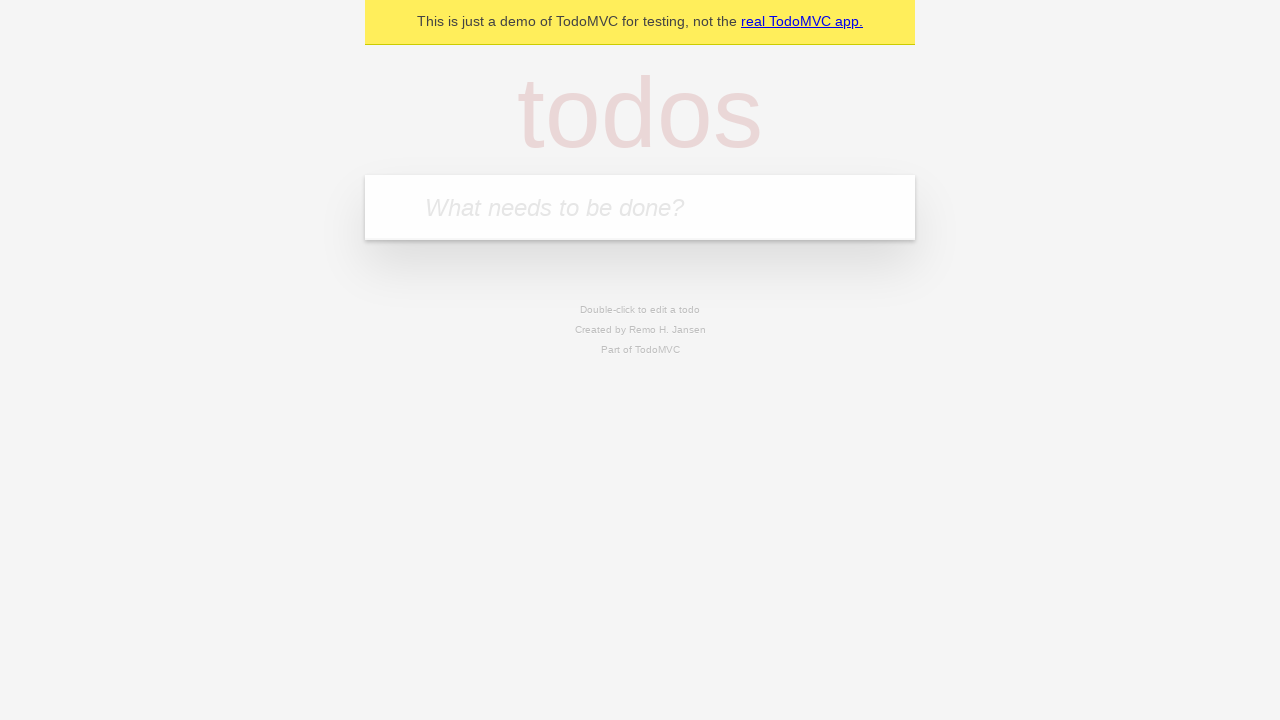

Located the 'What needs to be done?' input field
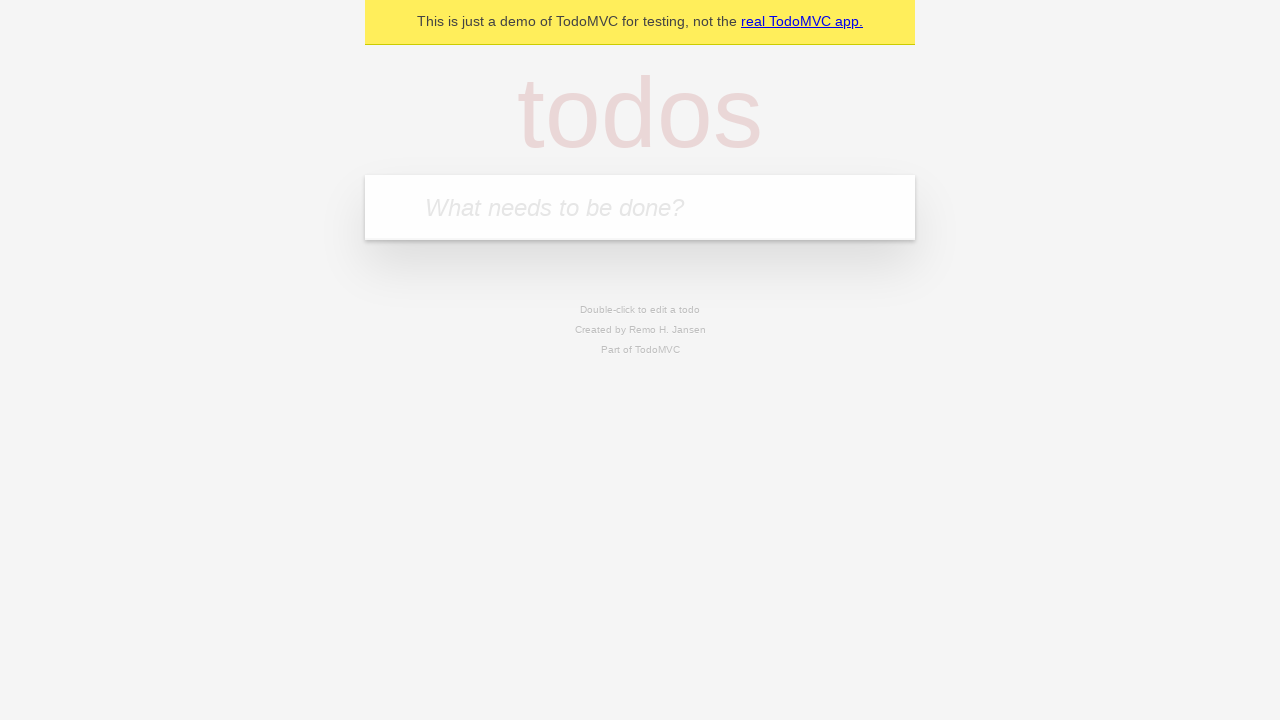

Filled todo input with 'buy some cheese' on internal:attr=[placeholder="What needs to be done?"i]
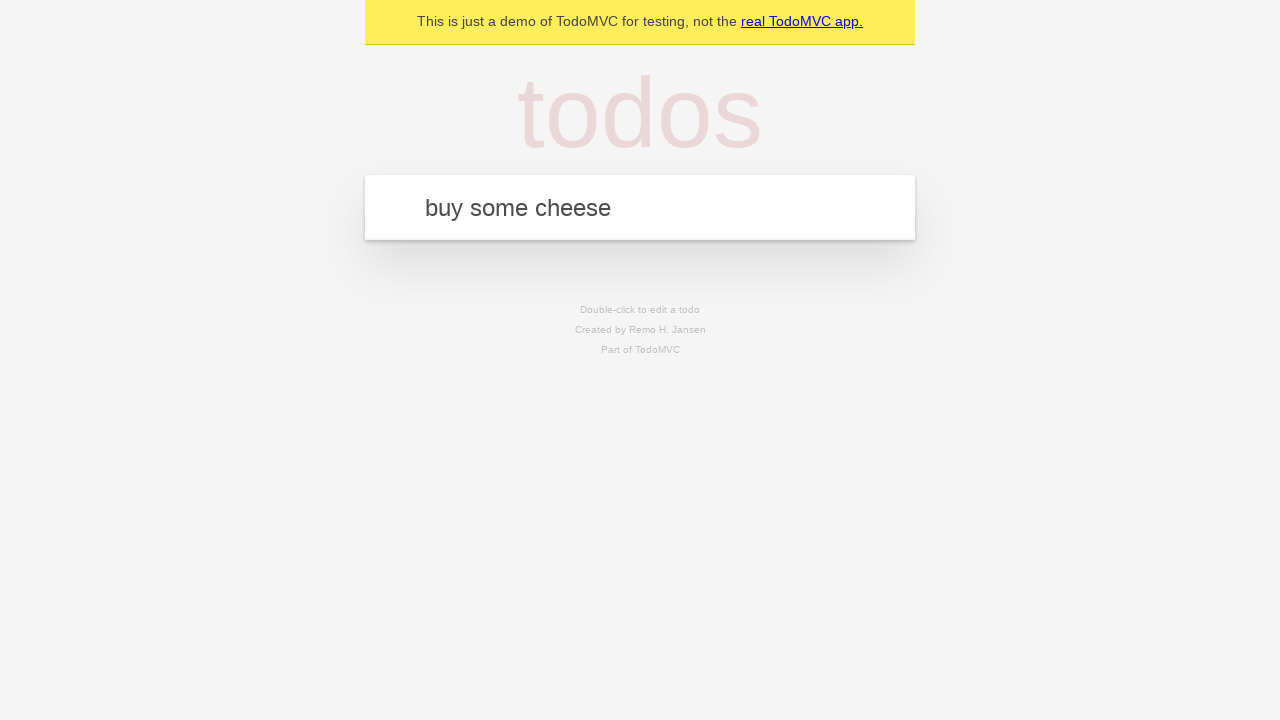

Pressed Enter to add todo 'buy some cheese' on internal:attr=[placeholder="What needs to be done?"i]
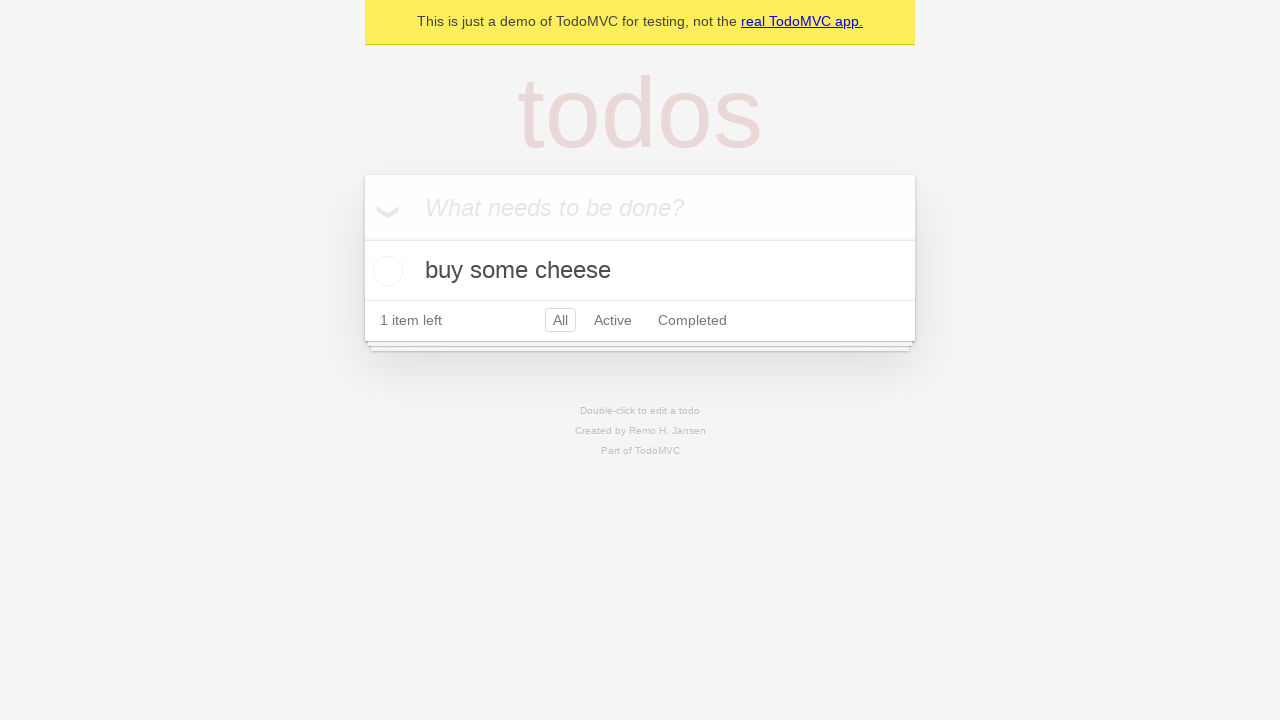

Filled todo input with 'feed the cat' on internal:attr=[placeholder="What needs to be done?"i]
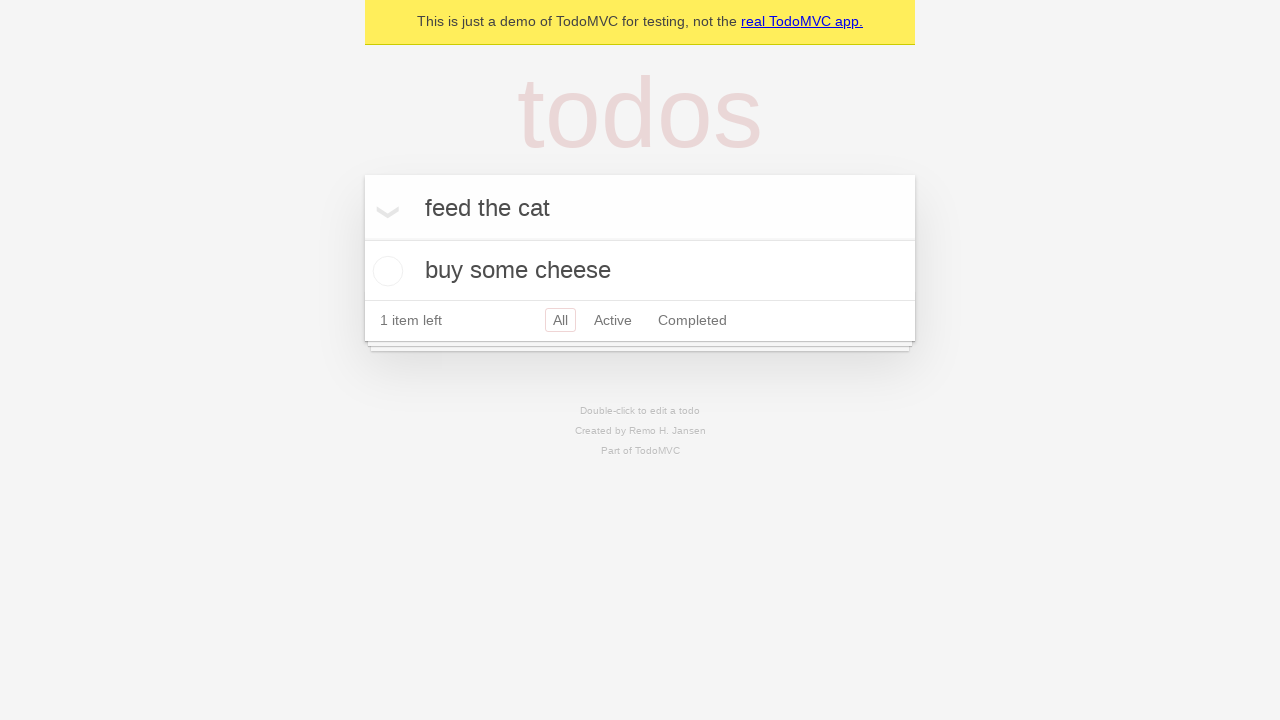

Pressed Enter to add todo 'feed the cat' on internal:attr=[placeholder="What needs to be done?"i]
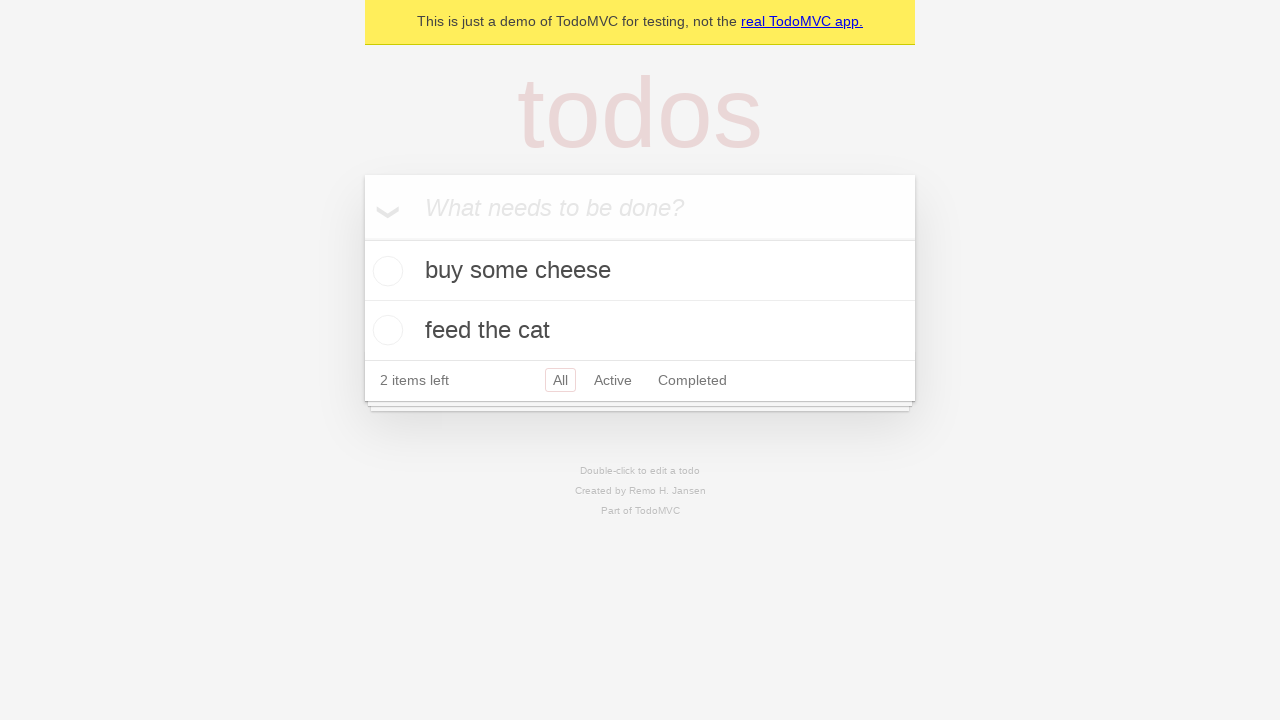

Filled todo input with 'book a doctors appointment' on internal:attr=[placeholder="What needs to be done?"i]
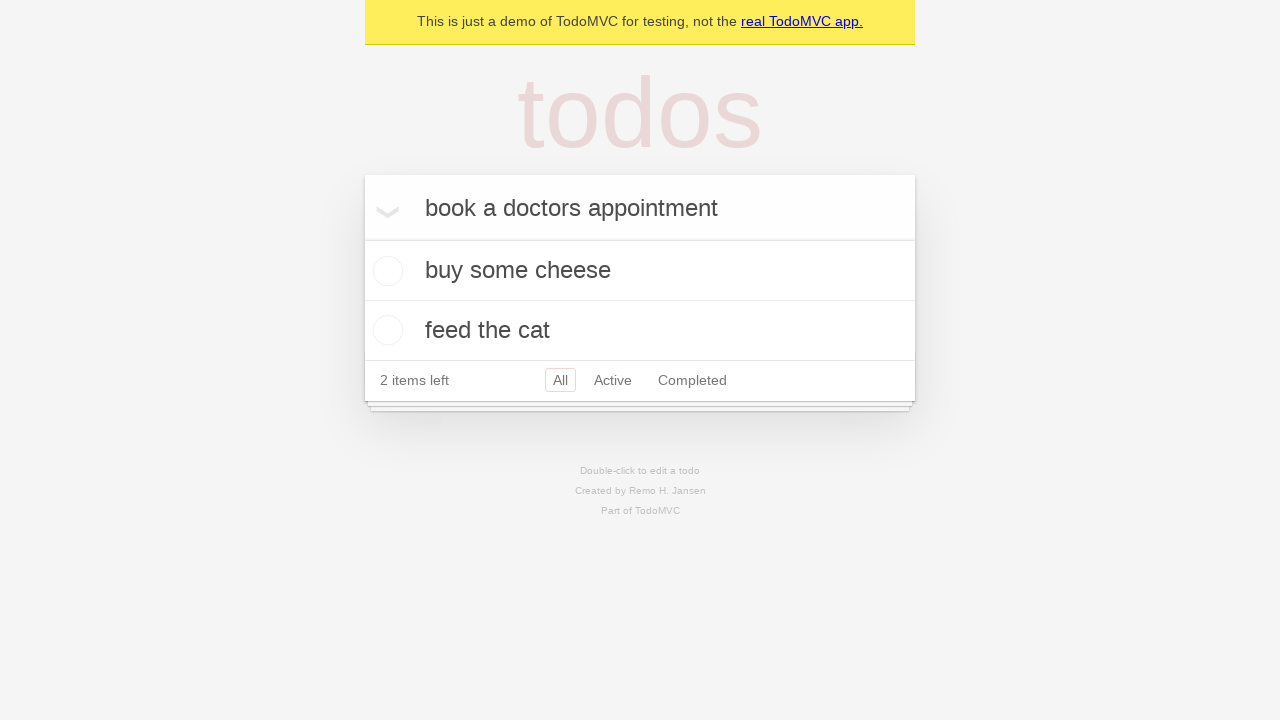

Pressed Enter to add todo 'book a doctors appointment' on internal:attr=[placeholder="What needs to be done?"i]
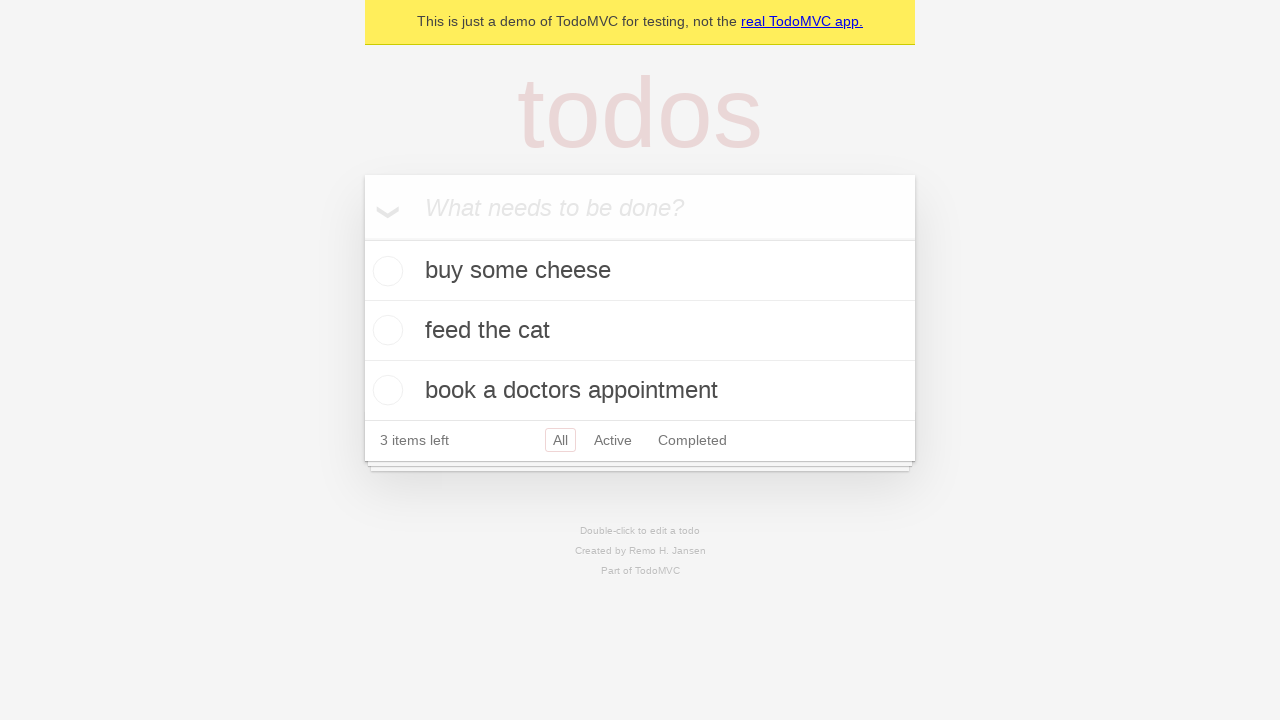

Checked the first todo item as completed at (385, 271) on .todo-list li .toggle >> nth=0
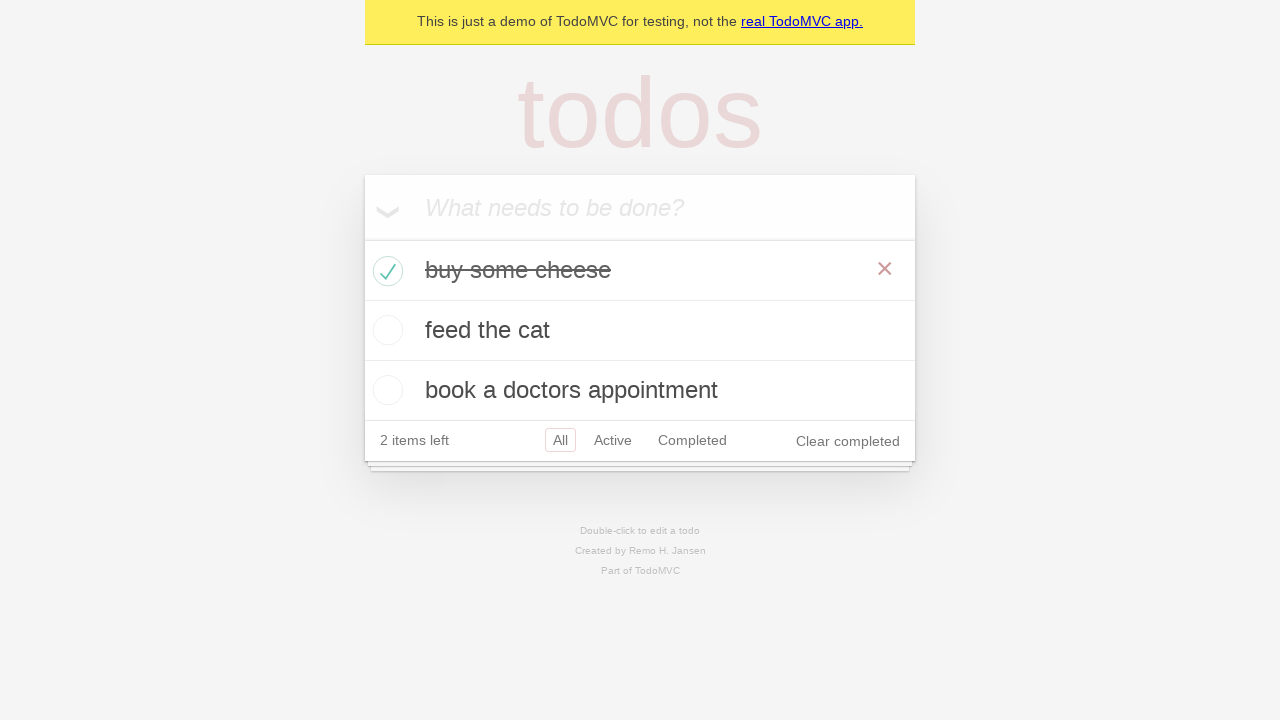

Clear completed button is now visible and ready
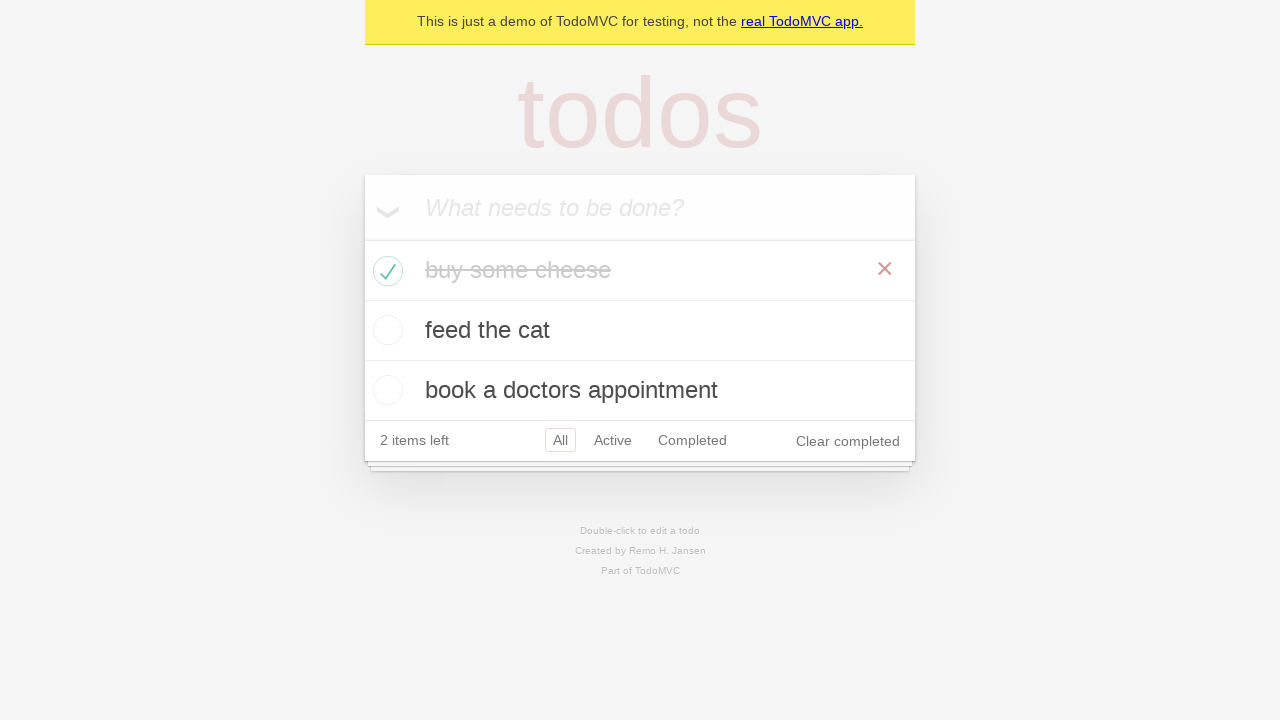

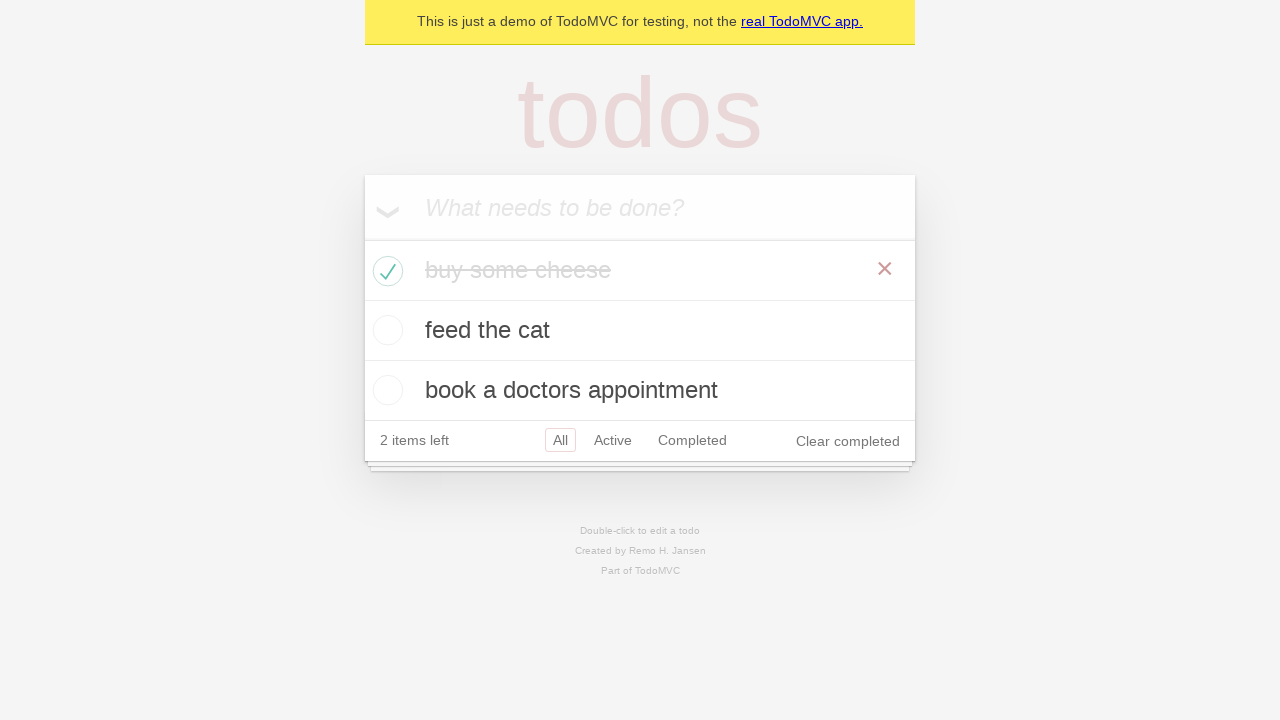